Tests drag and drop functionality by dragging an element from source to target location within an iframe

Starting URL: https://jqueryui.com/droppable/

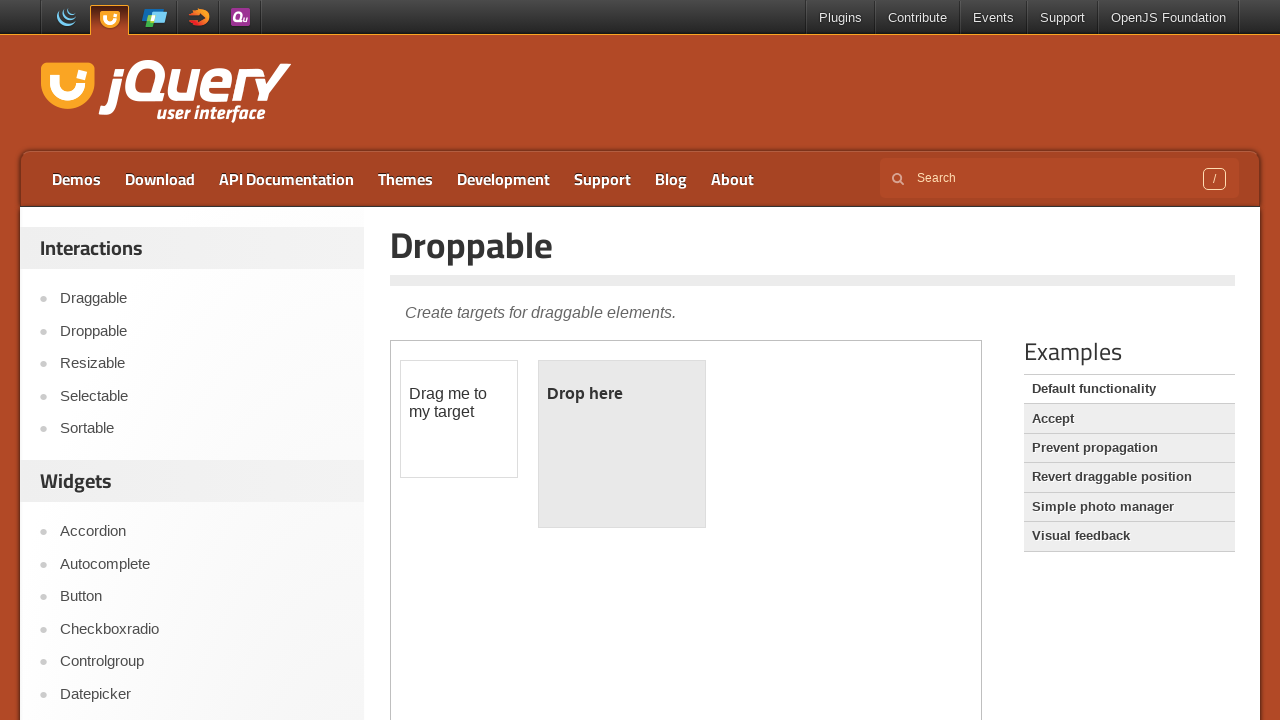

Located the iframe containing drag and drop elements
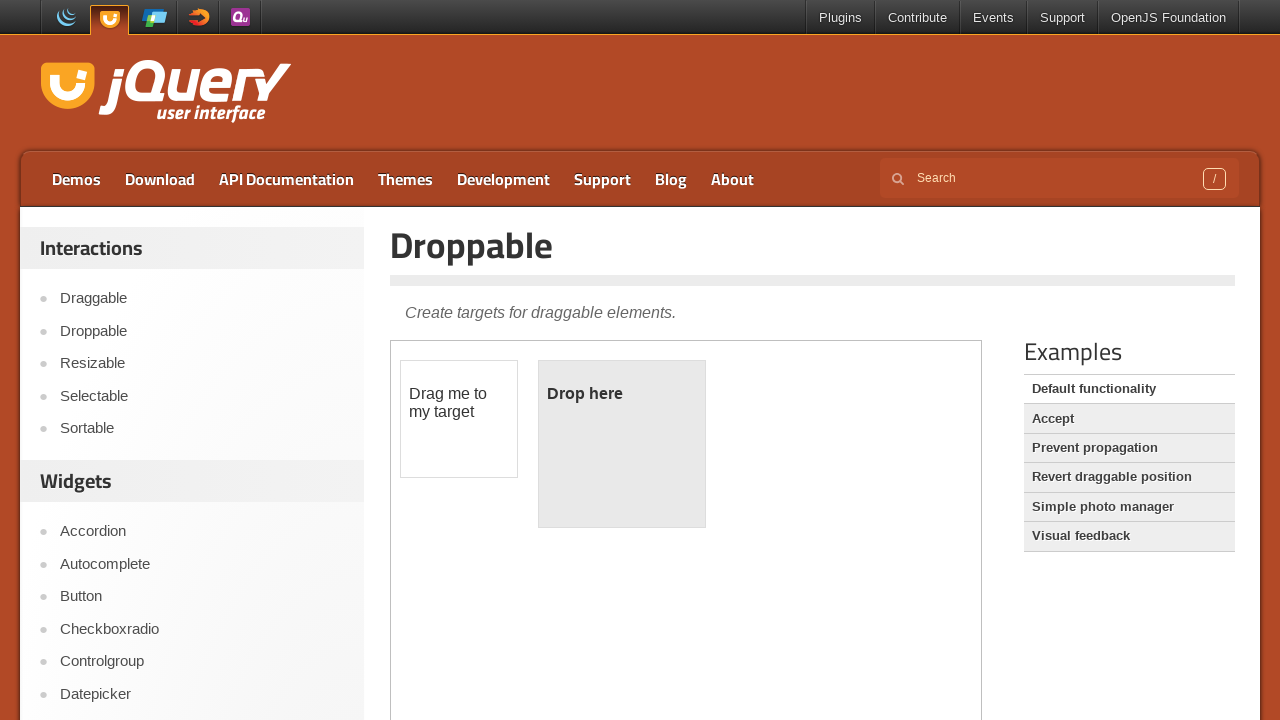

Located the draggable element
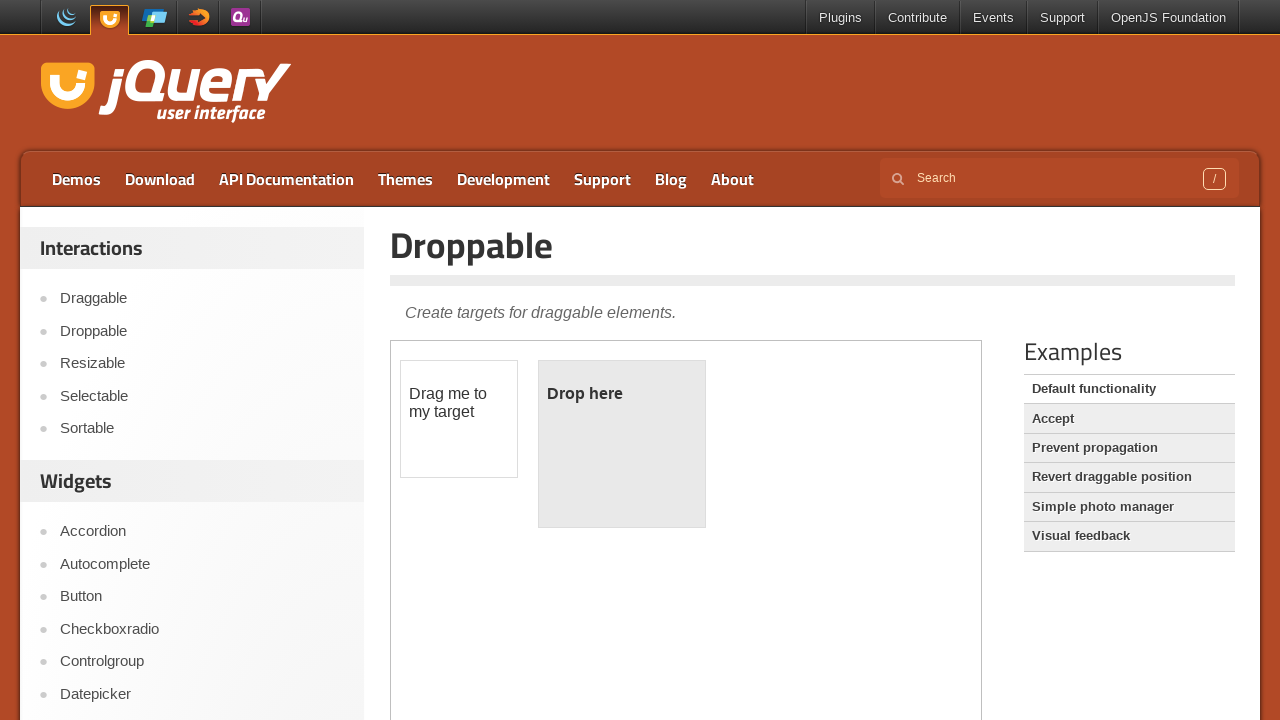

Located the droppable target element
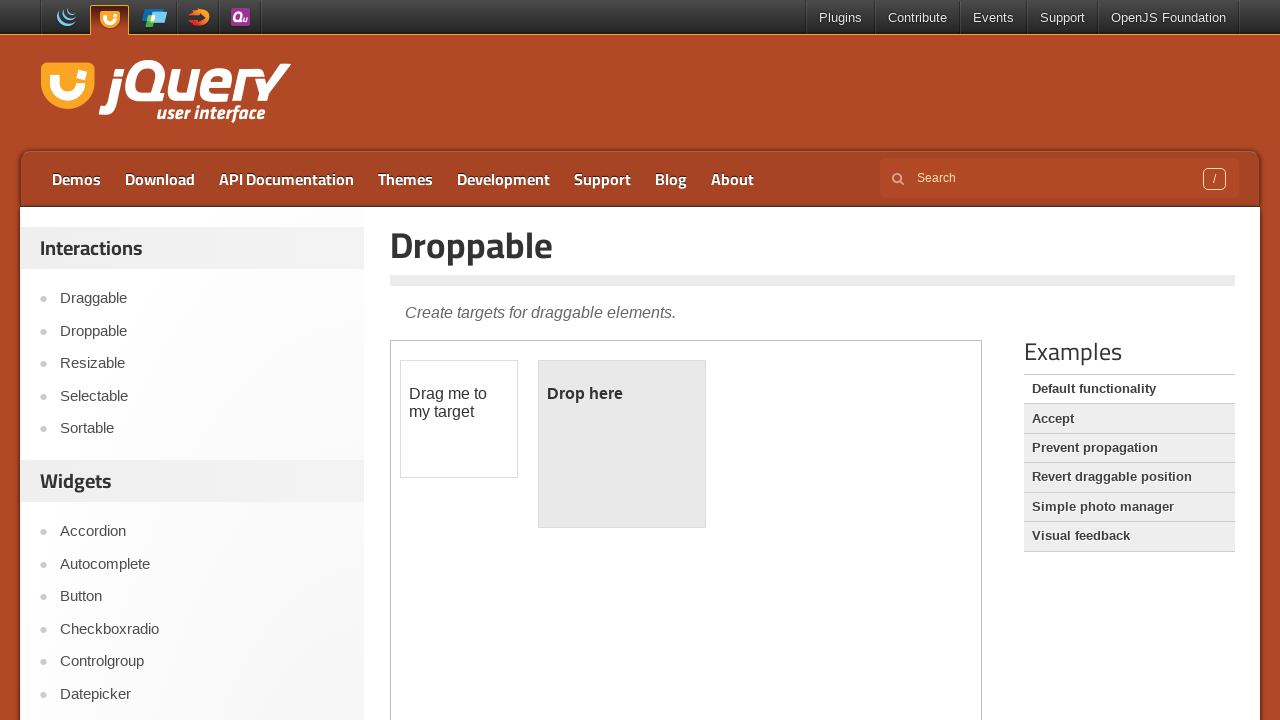

Dragged element from source to target location at (622, 444)
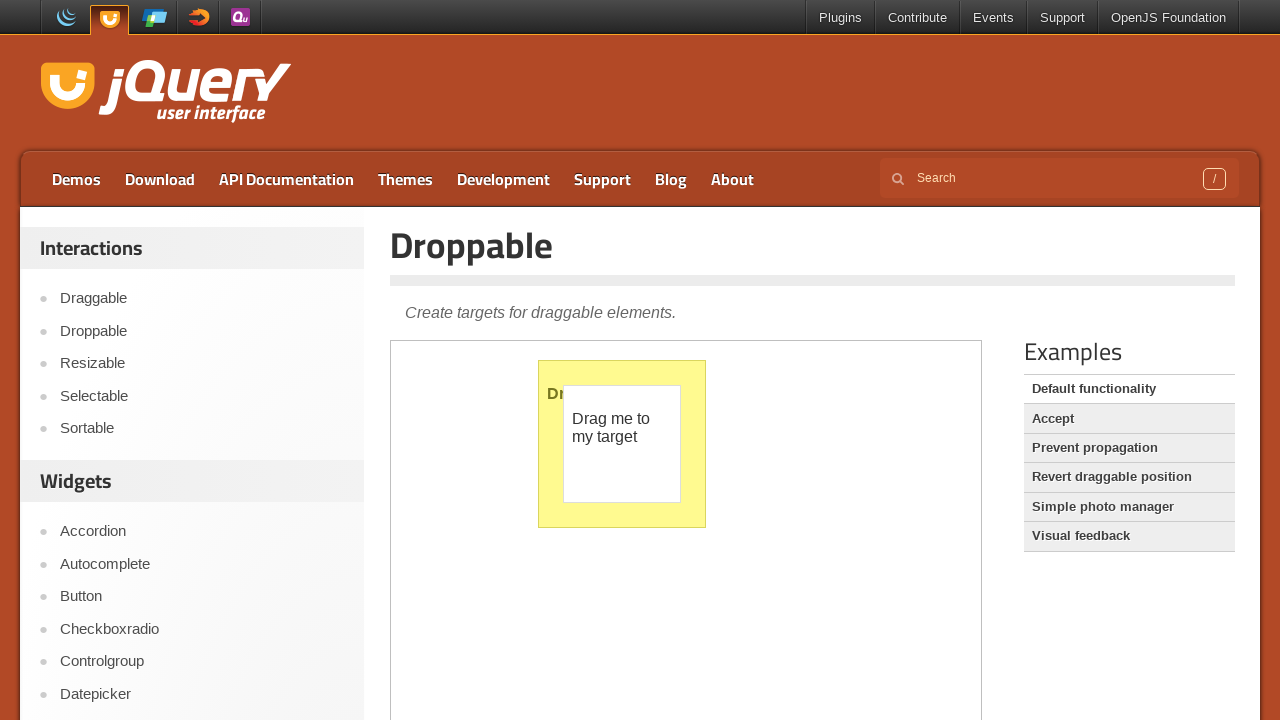

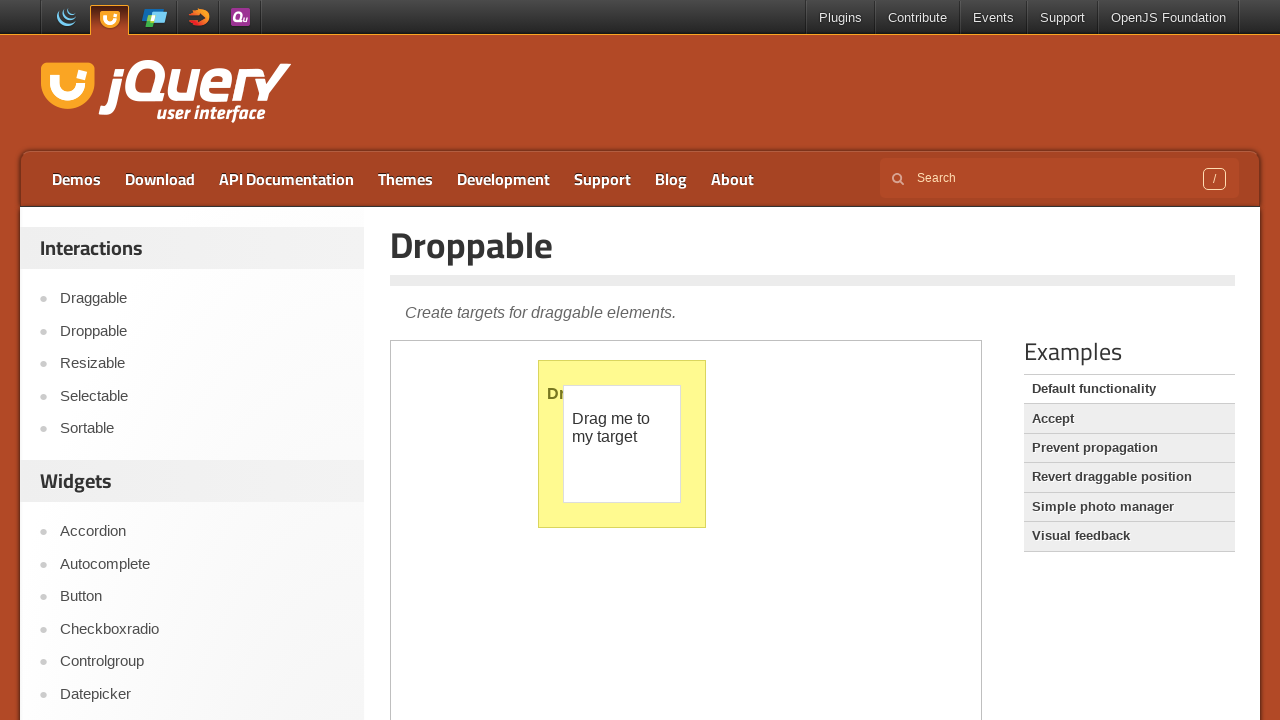